Navigates to DemoQA website, scrolls to and clicks on the Elements section, then verifies the presence of UI elements

Starting URL: https://demoqa.com/

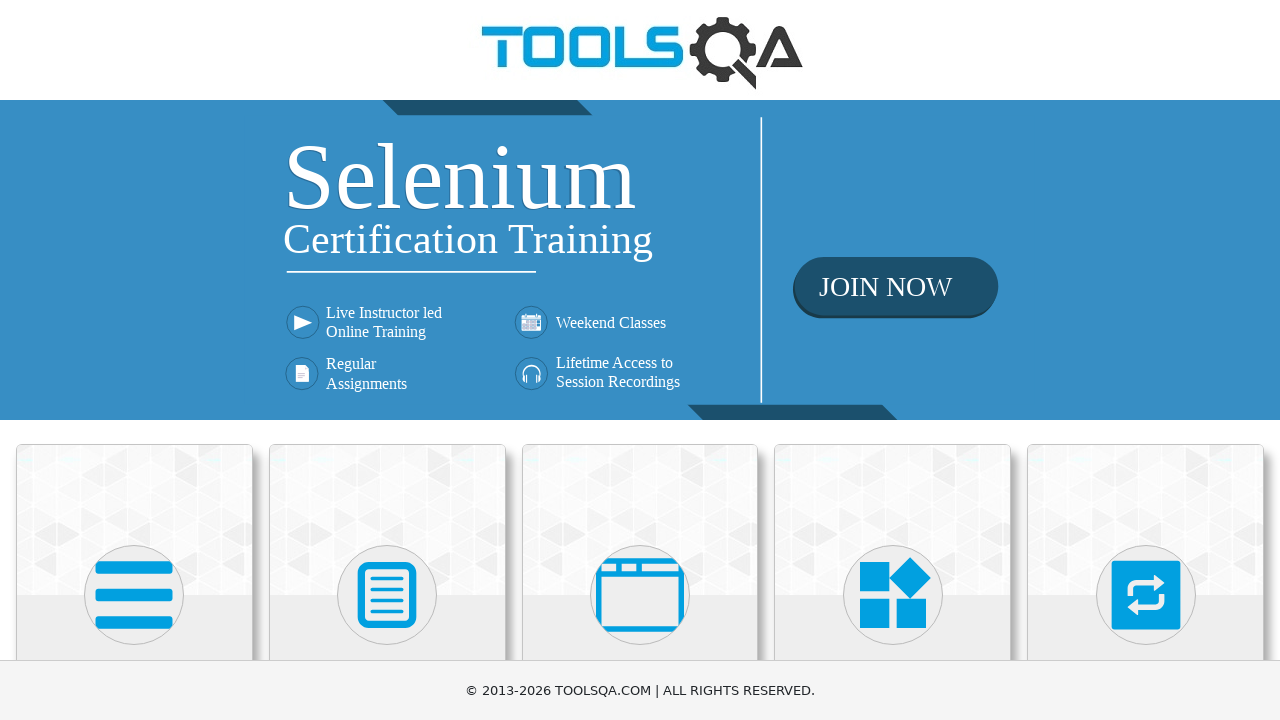

Located Elements section heading
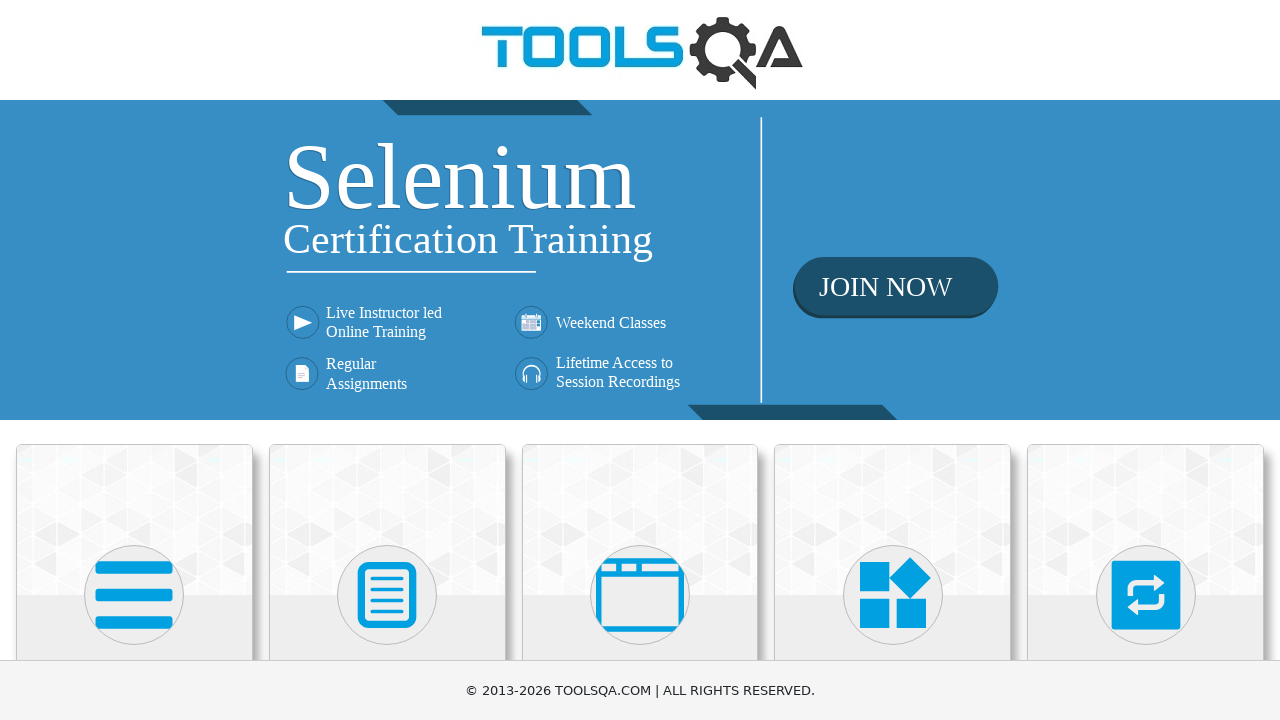

Scrolled Elements section into view
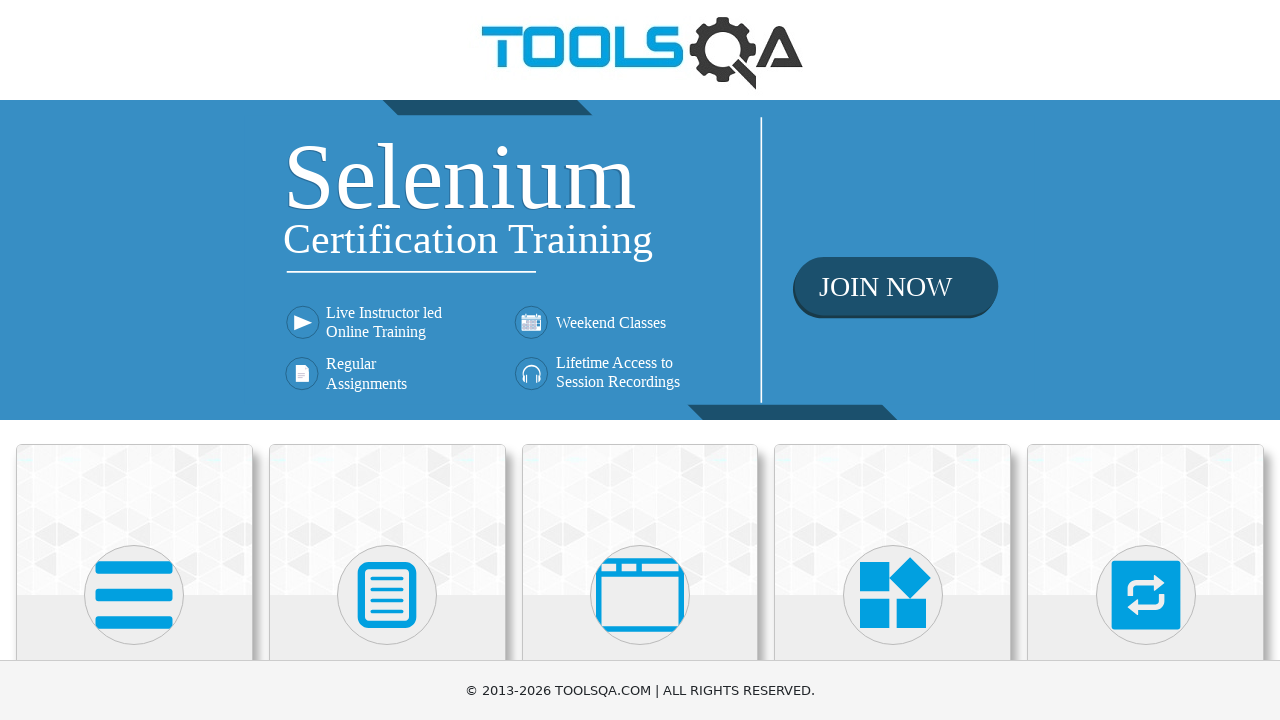

Clicked on Elements section at (134, 360) on xpath=//div//h5[text() = 'Elements']
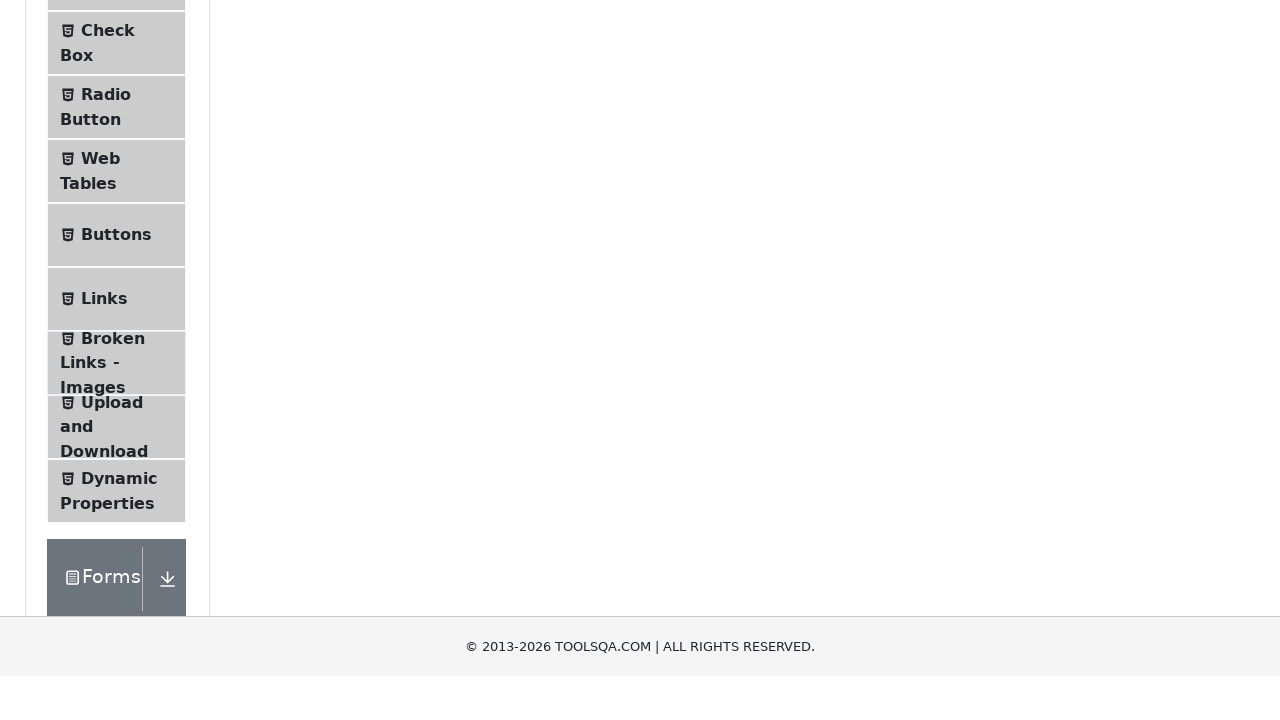

Header text element is visible
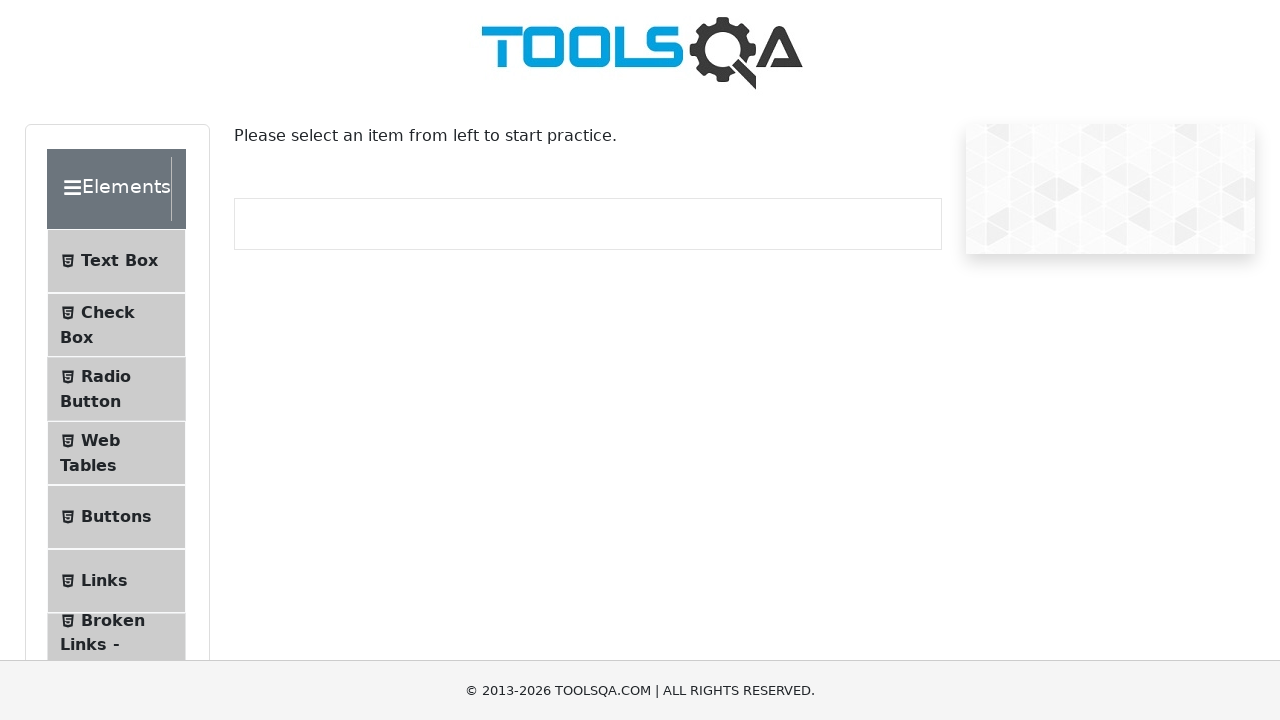

Instruction text 'Please select an item from left to start practice.' is present
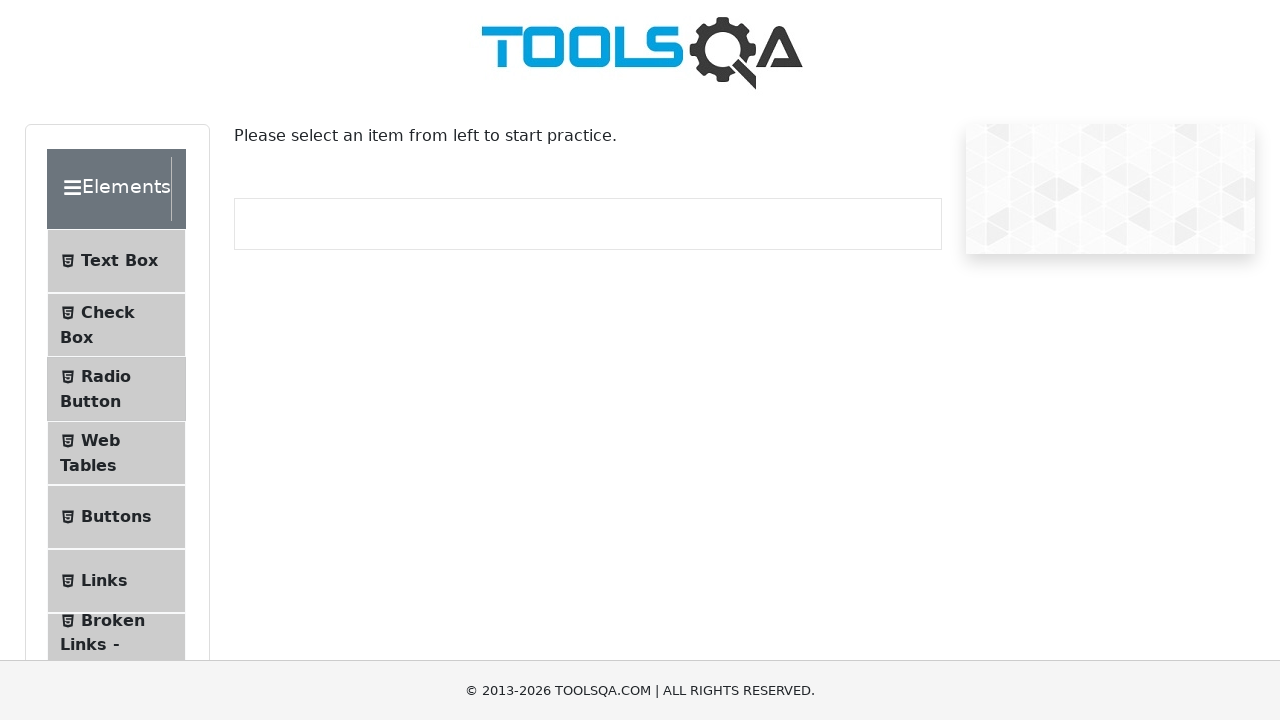

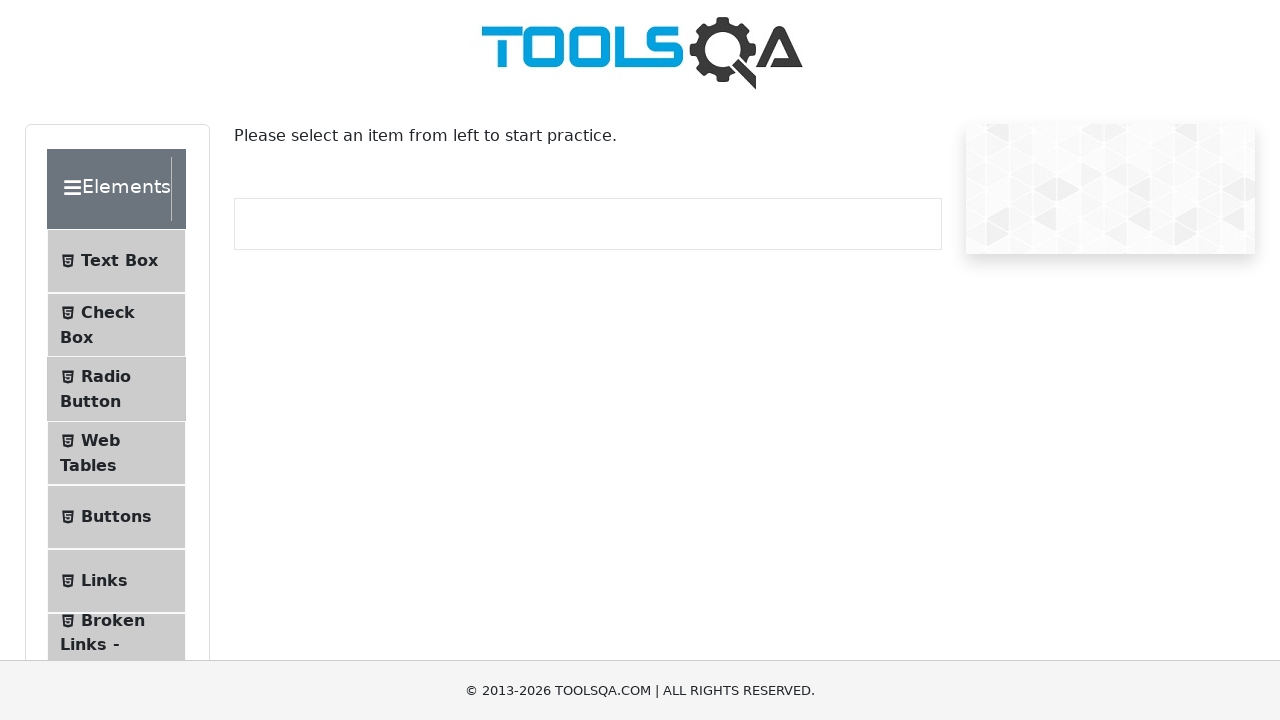